Tests checkbox functionality by selecting a single checkbox, then iterating through all checkboxes to select/deselect them in various patterns including selecting all, selecting the last 3, and unselecting checked boxes.

Starting URL: https://testautomationpractice.blogspot.com/

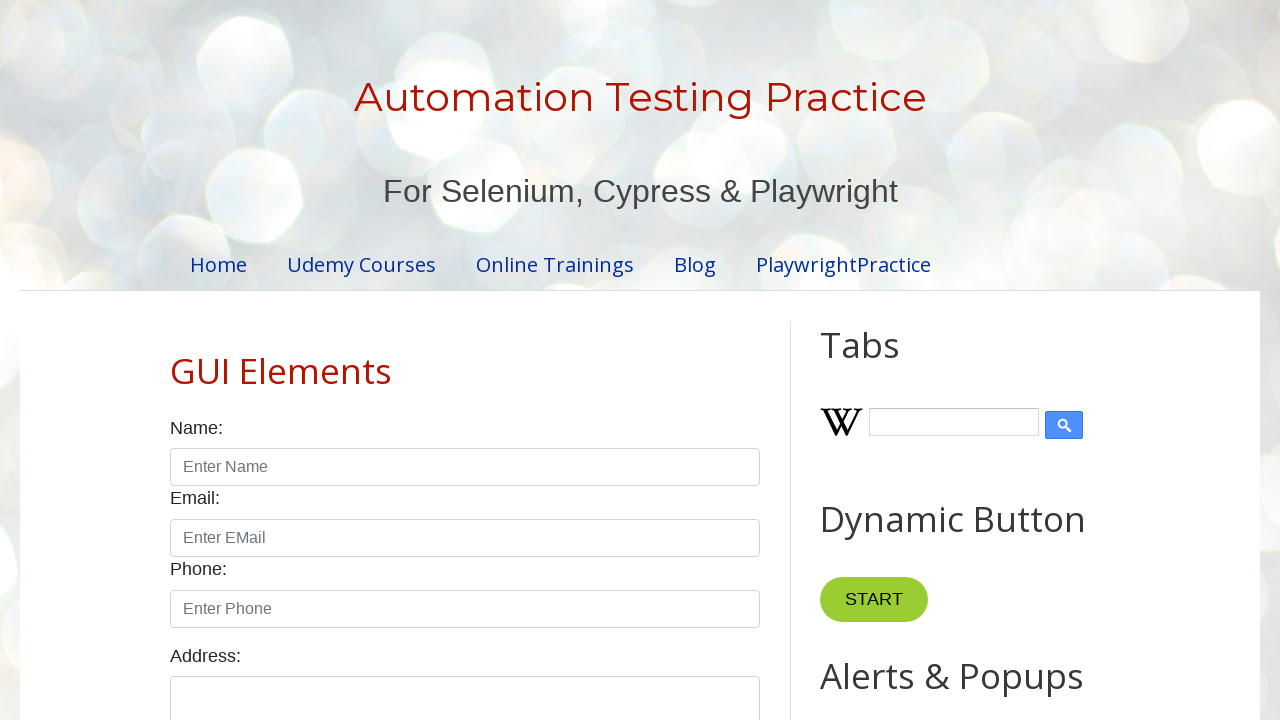

Clicked Sunday checkbox at (176, 360) on input#sunday
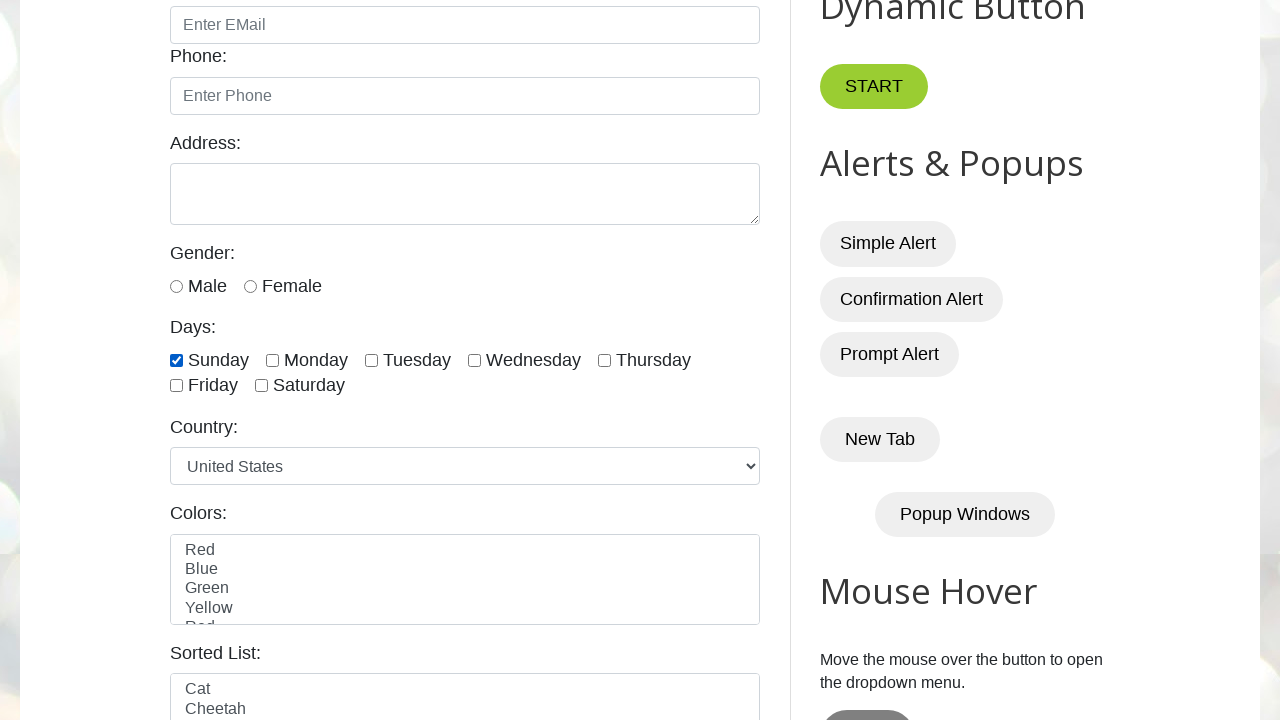

Located all checkboxes with form-check-input class
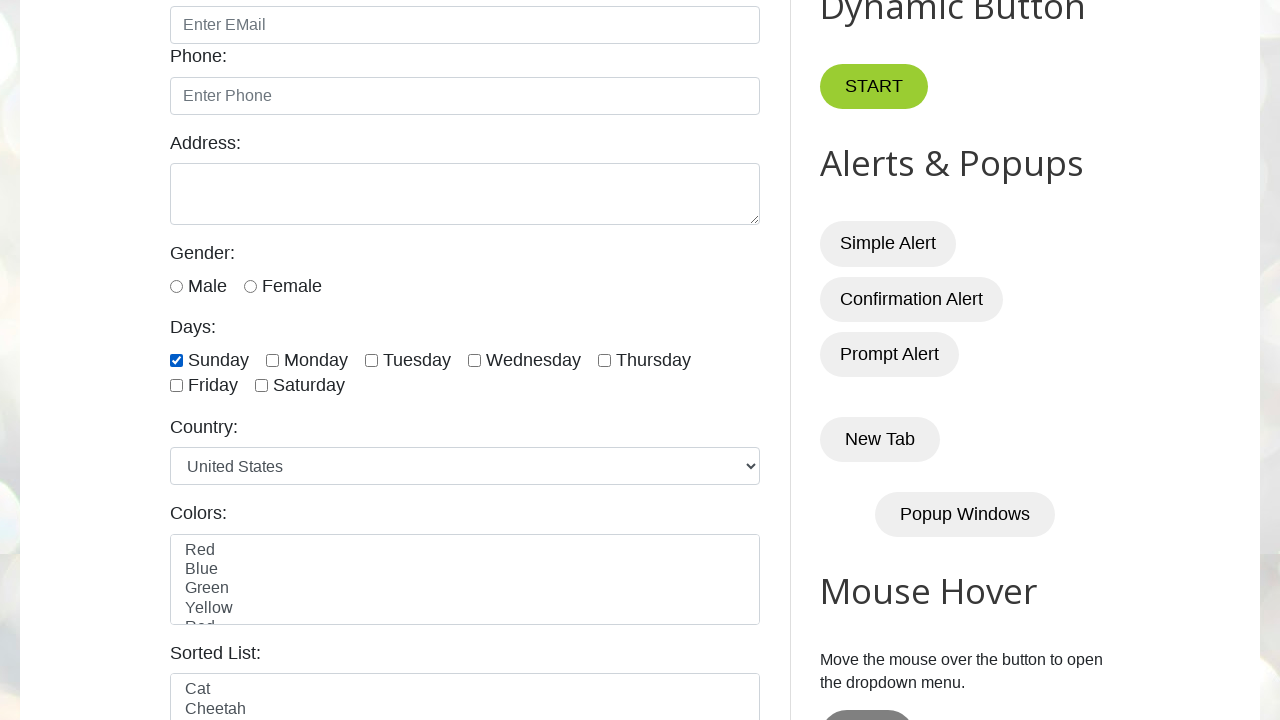

Found 7 checkboxes total
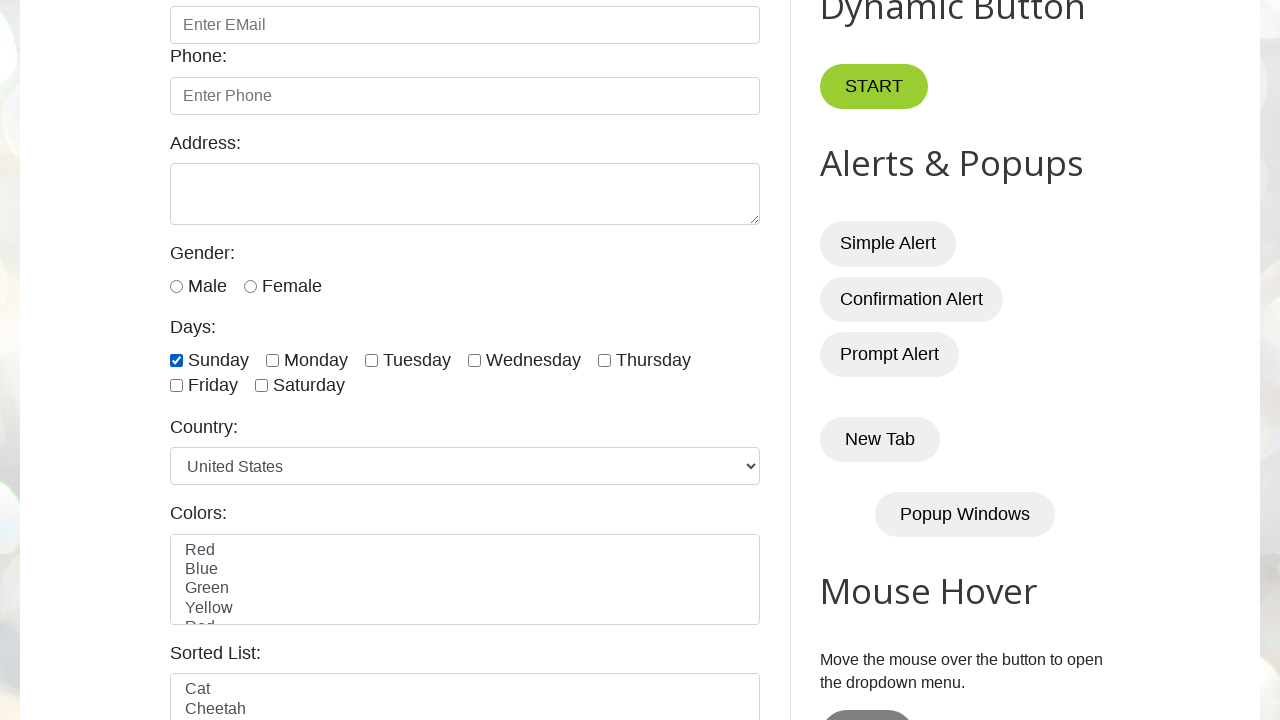

Clicked checkbox at index 0 to select all at (176, 360) on input.form-check-input[type='checkbox'] >> nth=0
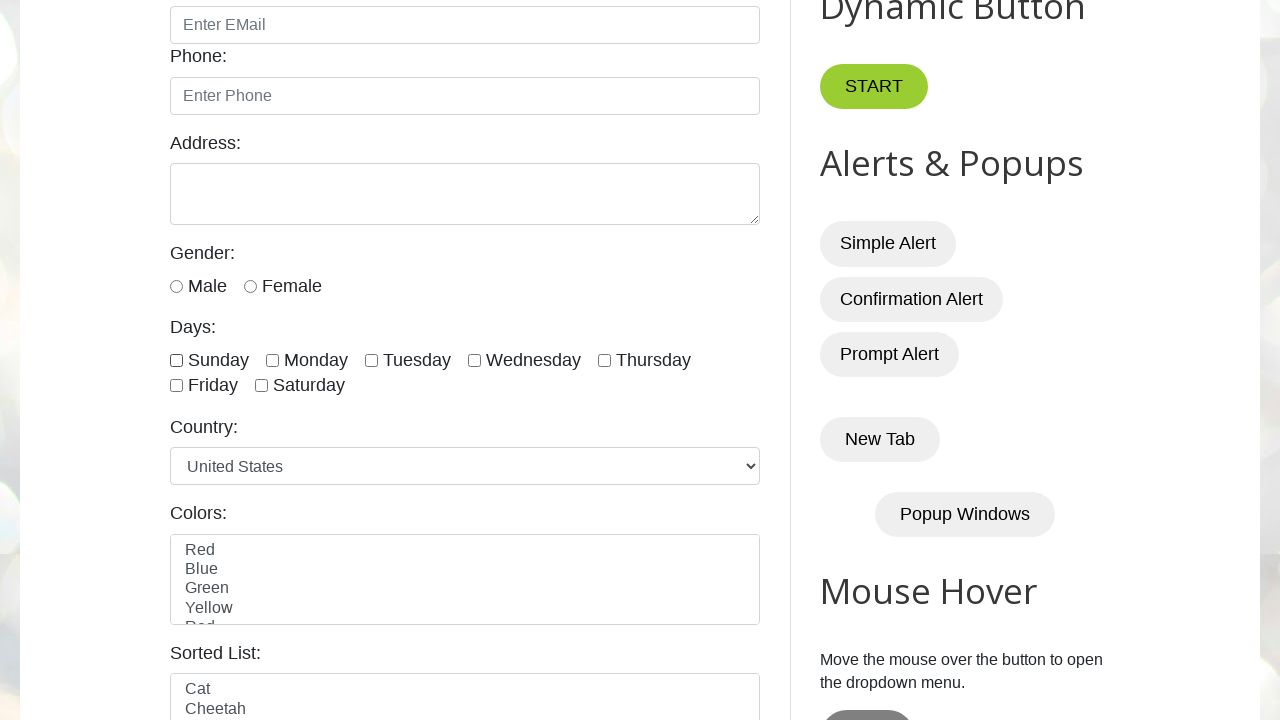

Clicked checkbox at index 1 to select all at (272, 360) on input.form-check-input[type='checkbox'] >> nth=1
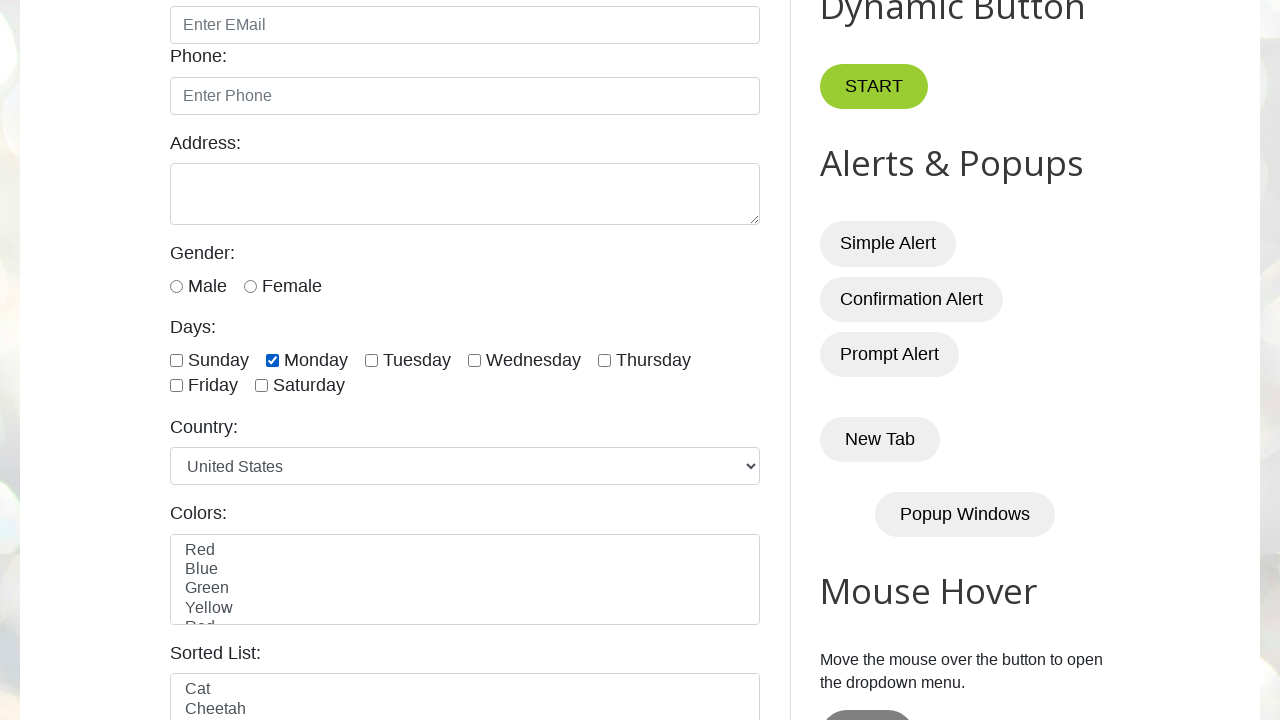

Clicked checkbox at index 2 to select all at (372, 360) on input.form-check-input[type='checkbox'] >> nth=2
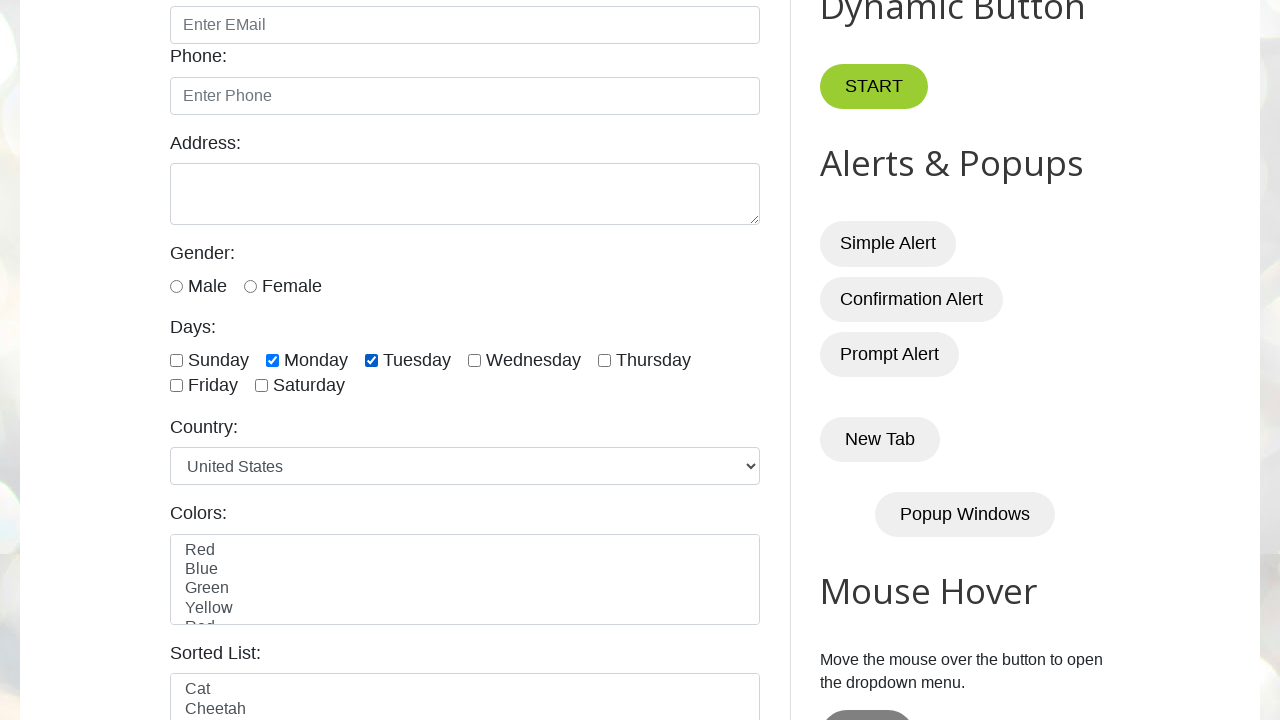

Clicked checkbox at index 3 to select all at (474, 360) on input.form-check-input[type='checkbox'] >> nth=3
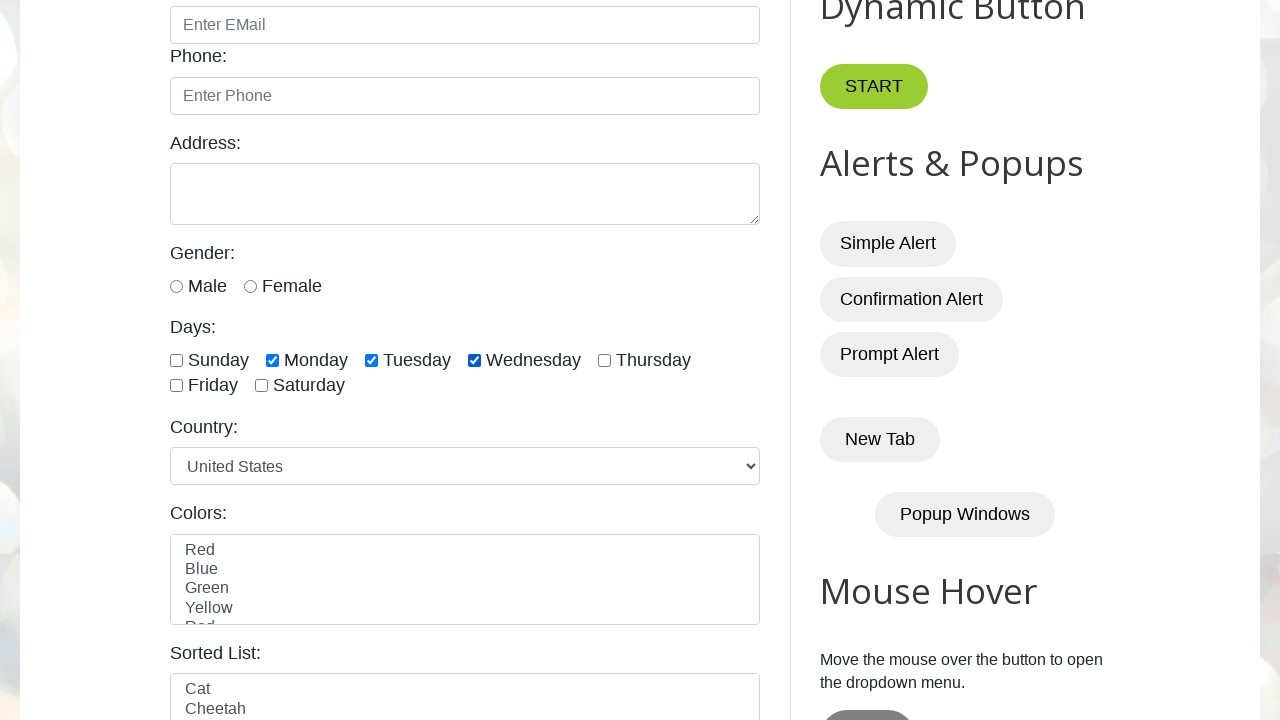

Clicked checkbox at index 4 to select all at (604, 360) on input.form-check-input[type='checkbox'] >> nth=4
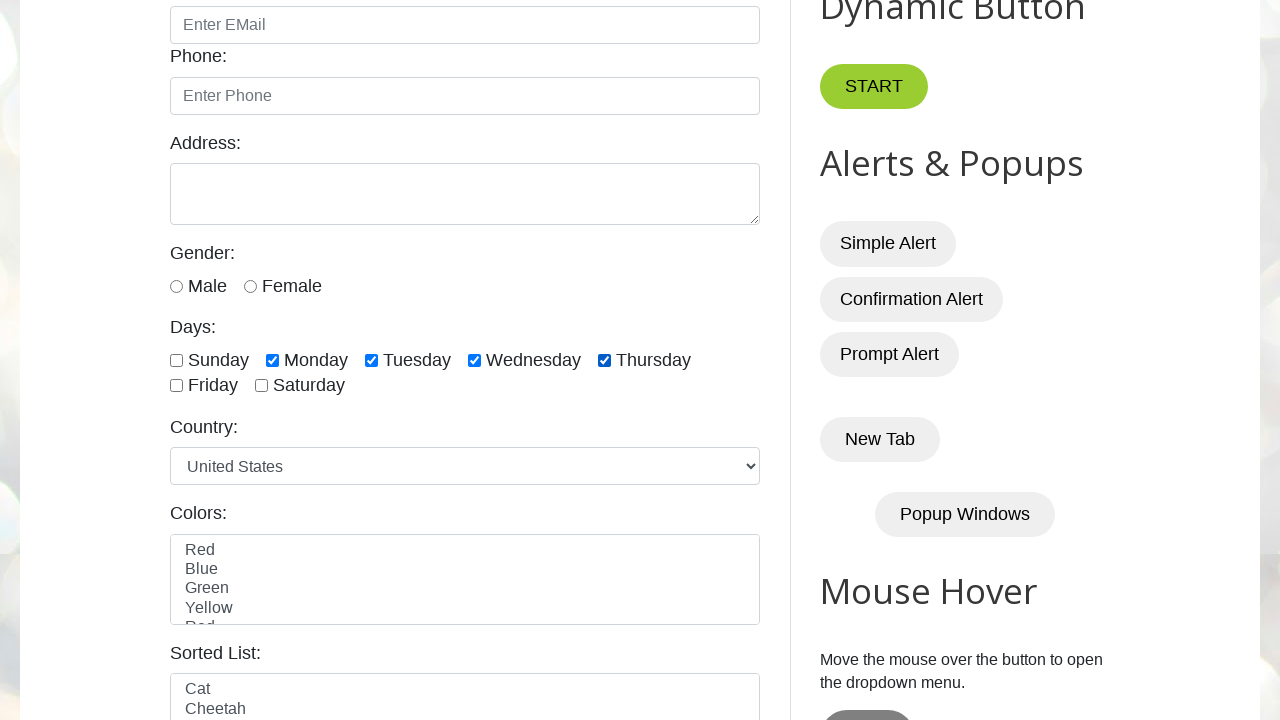

Clicked checkbox at index 5 to select all at (176, 386) on input.form-check-input[type='checkbox'] >> nth=5
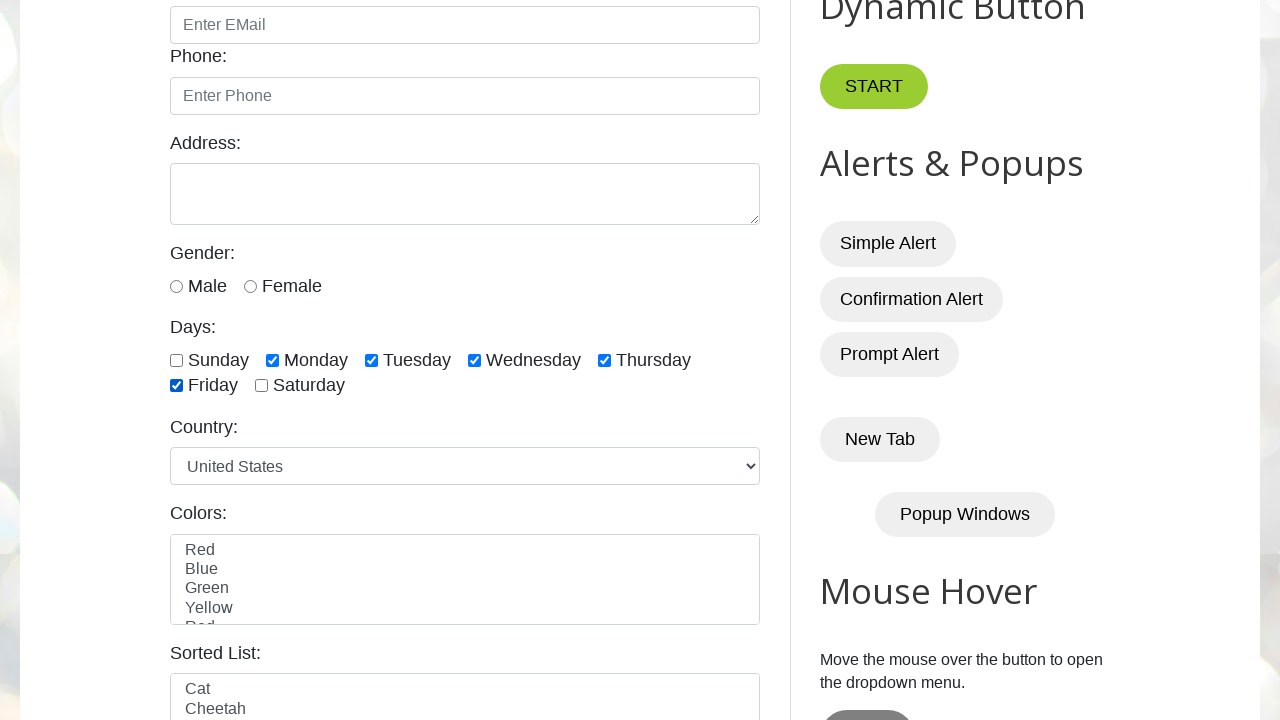

Clicked checkbox at index 6 to select all at (262, 386) on input.form-check-input[type='checkbox'] >> nth=6
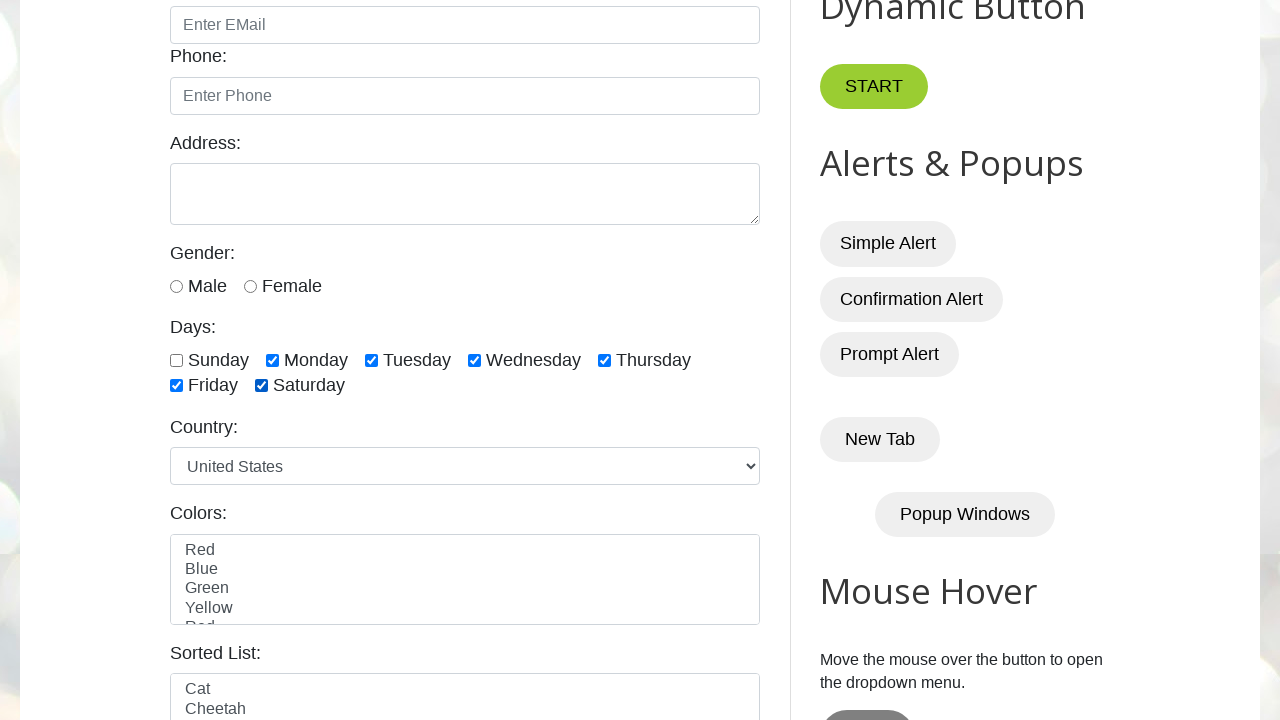

Clicked checkbox at index 0 to toggle at (176, 360) on input.form-check-input[type='checkbox'] >> nth=0
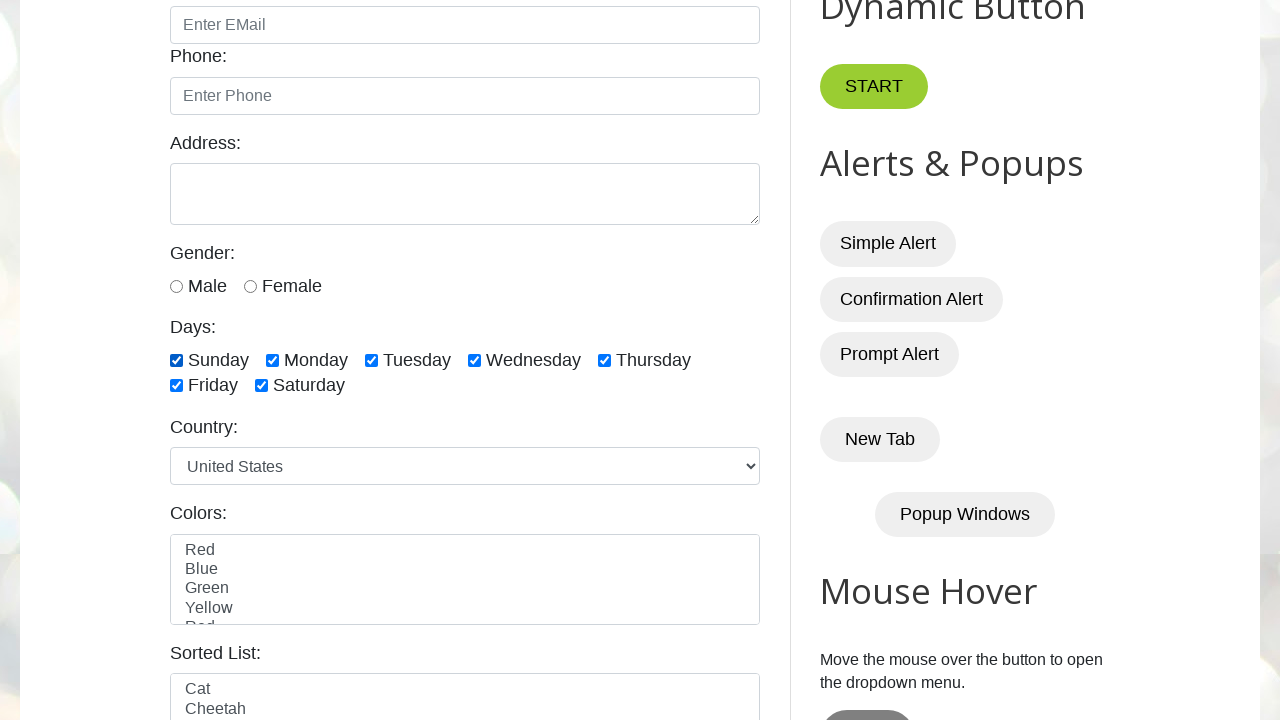

Clicked checkbox at index 1 to toggle at (272, 360) on input.form-check-input[type='checkbox'] >> nth=1
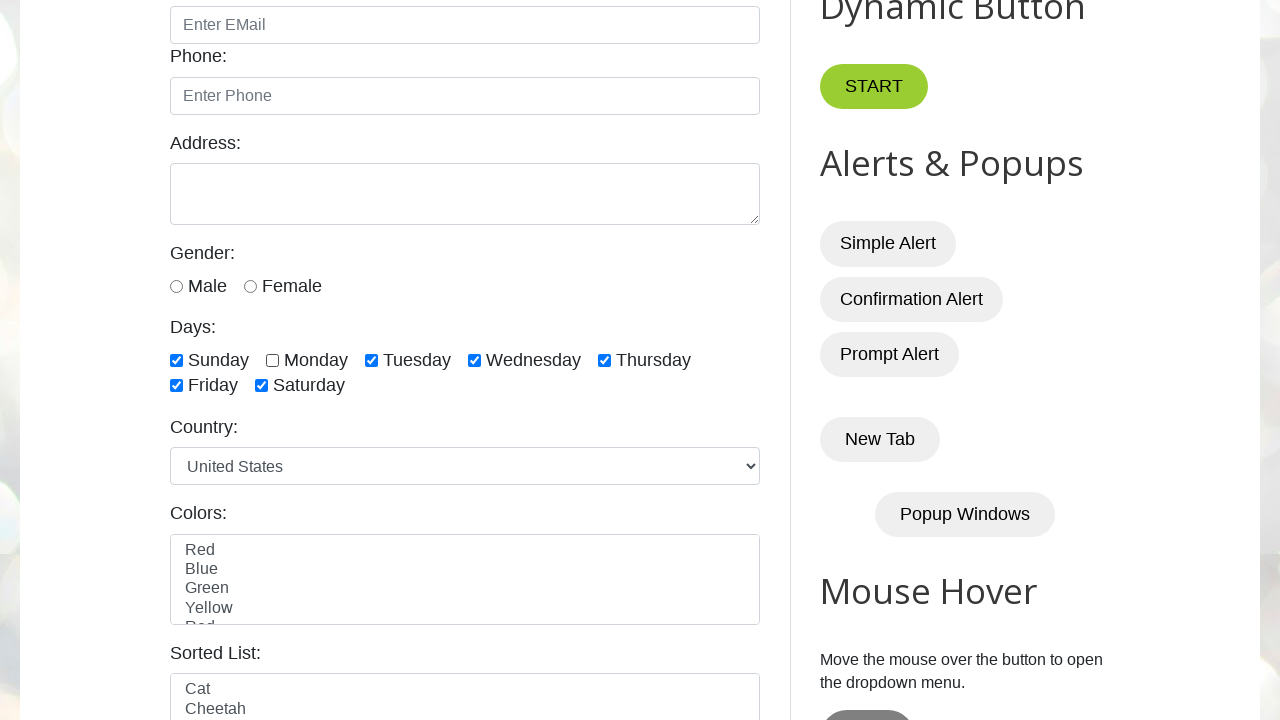

Clicked checkbox at index 2 to toggle at (372, 360) on input.form-check-input[type='checkbox'] >> nth=2
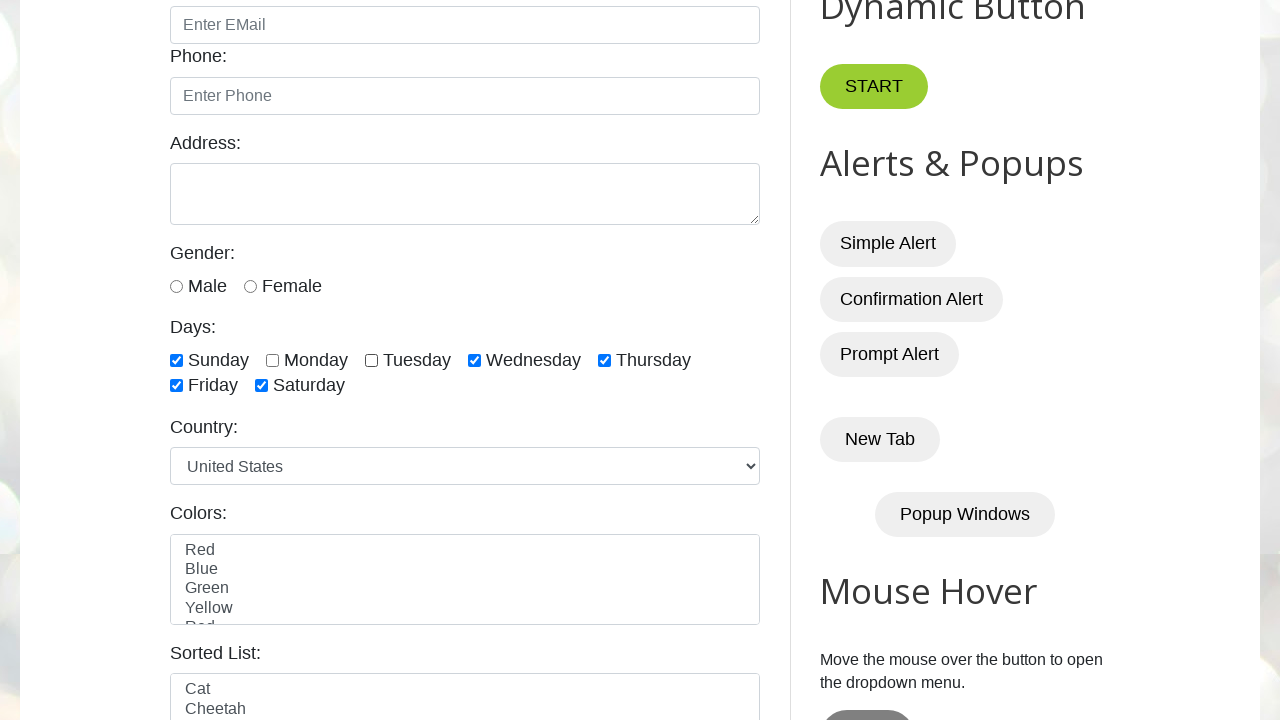

Clicked checkbox at index 3 to toggle at (474, 360) on input.form-check-input[type='checkbox'] >> nth=3
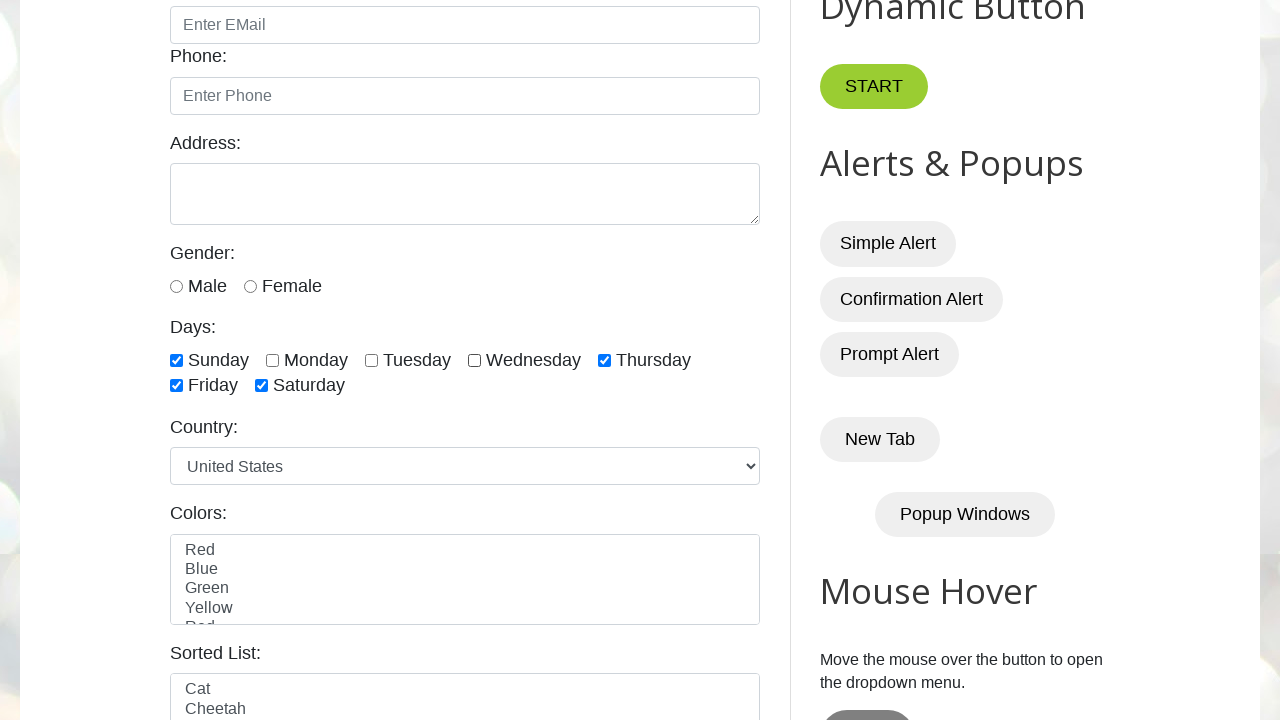

Clicked checkbox at index 4 to toggle at (604, 360) on input.form-check-input[type='checkbox'] >> nth=4
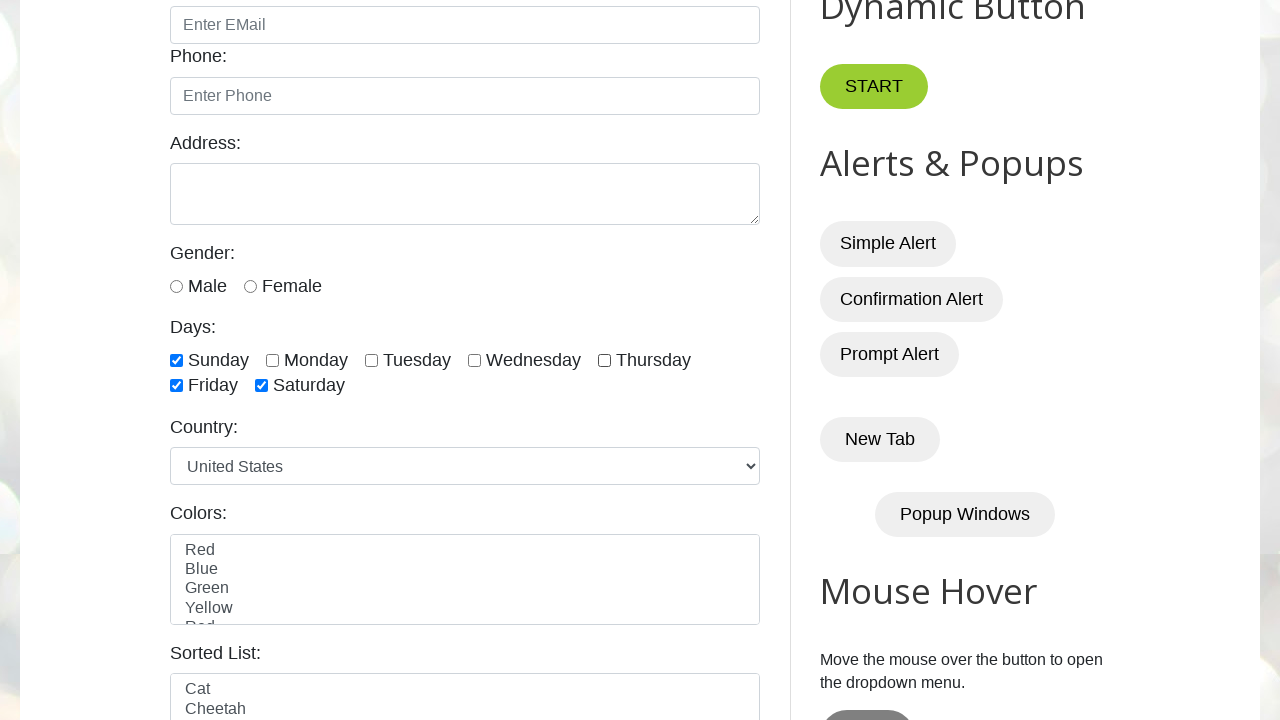

Clicked checkbox at index 5 to toggle at (176, 386) on input.form-check-input[type='checkbox'] >> nth=5
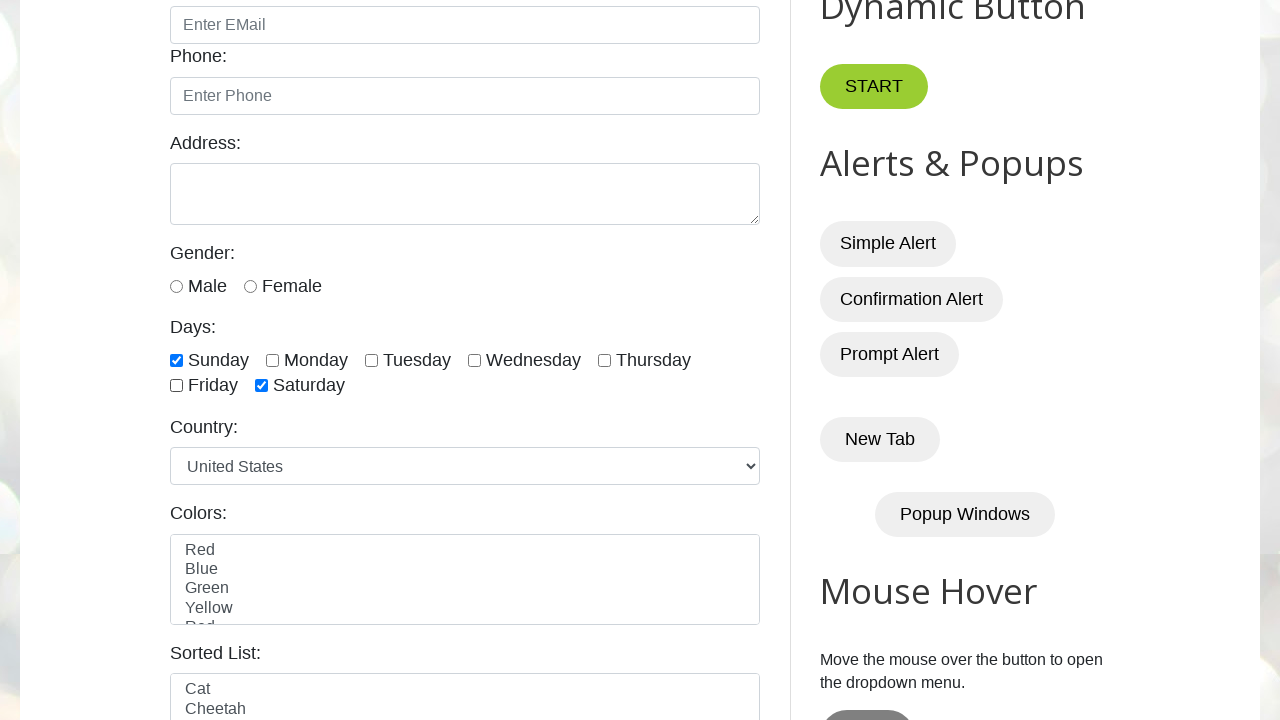

Clicked checkbox at index 6 to toggle at (262, 386) on input.form-check-input[type='checkbox'] >> nth=6
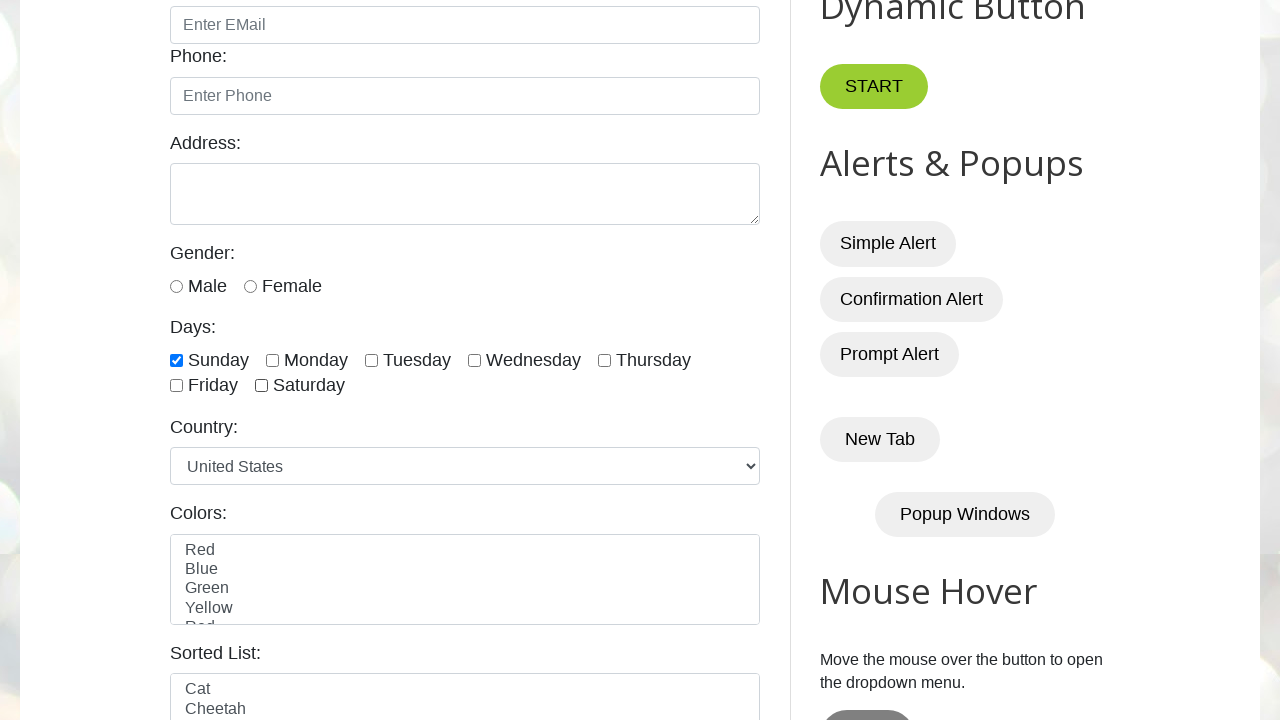

Clicked checkbox at index 4 to select last 3 at (604, 360) on input.form-check-input[type='checkbox'] >> nth=4
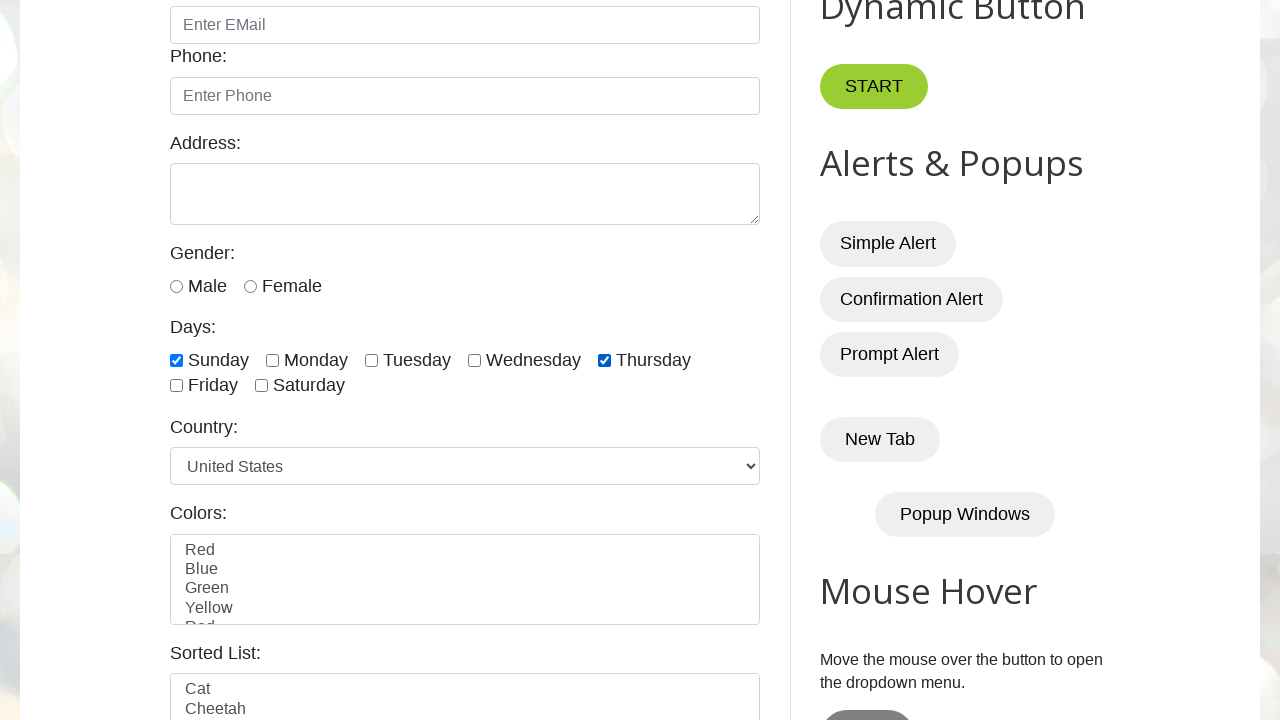

Clicked checkbox at index 5 to select last 3 at (176, 386) on input.form-check-input[type='checkbox'] >> nth=5
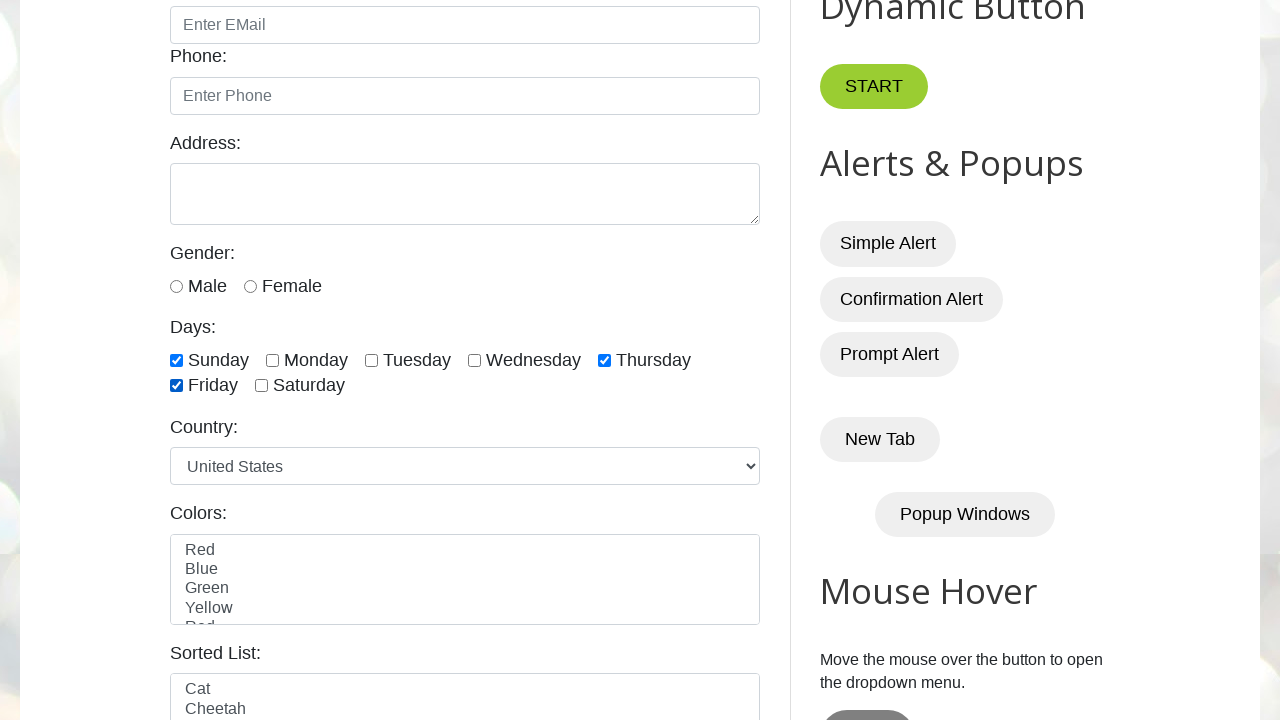

Clicked checkbox at index 6 to select last 3 at (262, 386) on input.form-check-input[type='checkbox'] >> nth=6
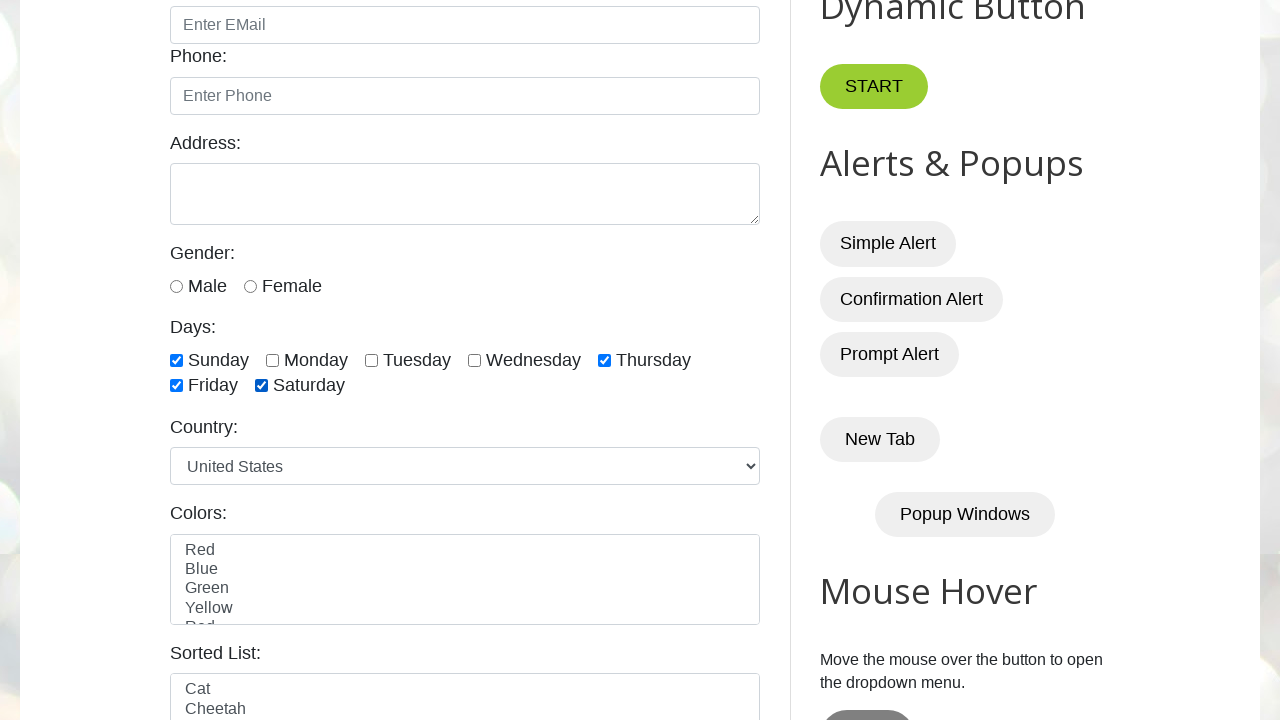

Clicked checkbox at index 0 to select first 3 at (176, 360) on input.form-check-input[type='checkbox'] >> nth=0
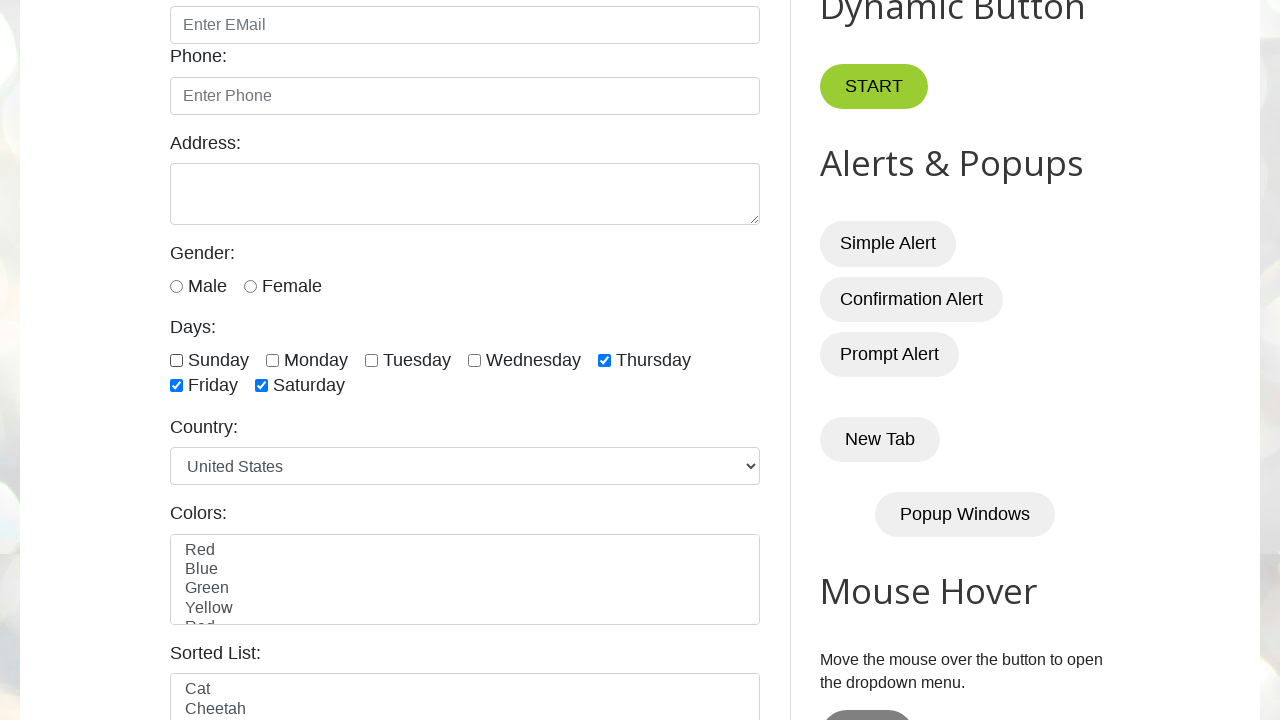

Clicked checkbox at index 1 to select first 3 at (272, 360) on input.form-check-input[type='checkbox'] >> nth=1
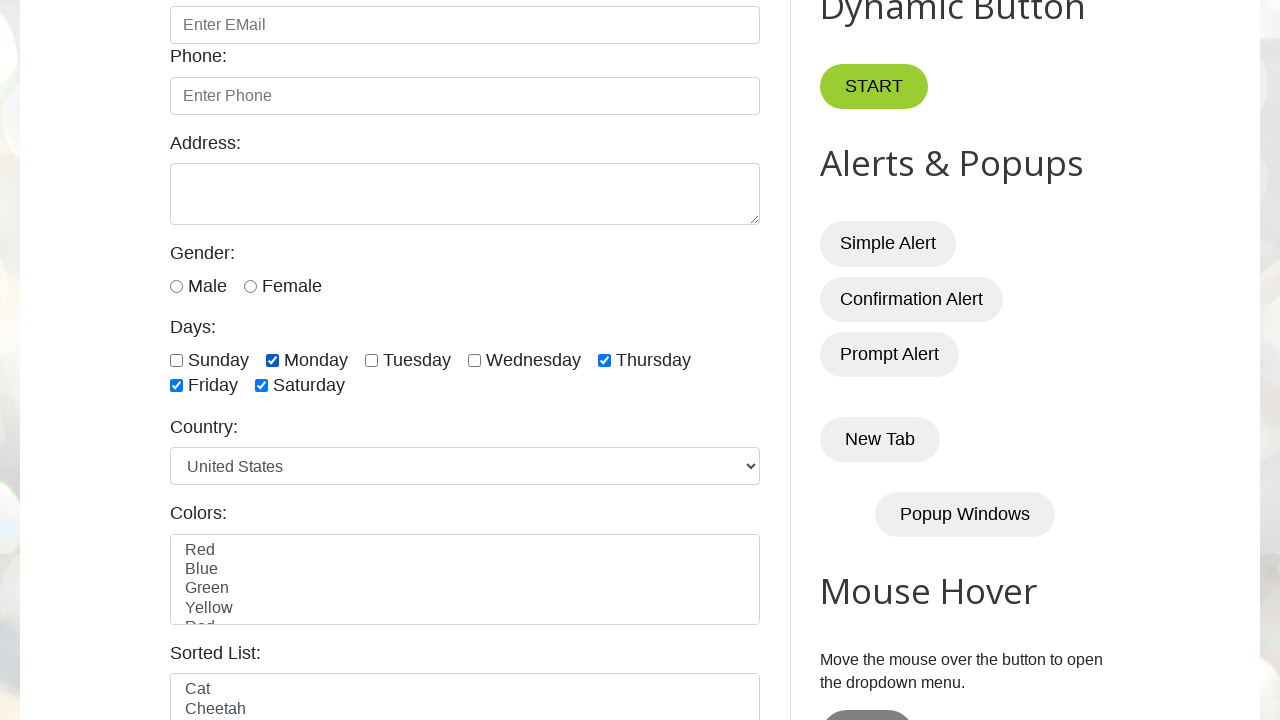

Clicked checkbox at index 2 to select first 3 at (372, 360) on input.form-check-input[type='checkbox'] >> nth=2
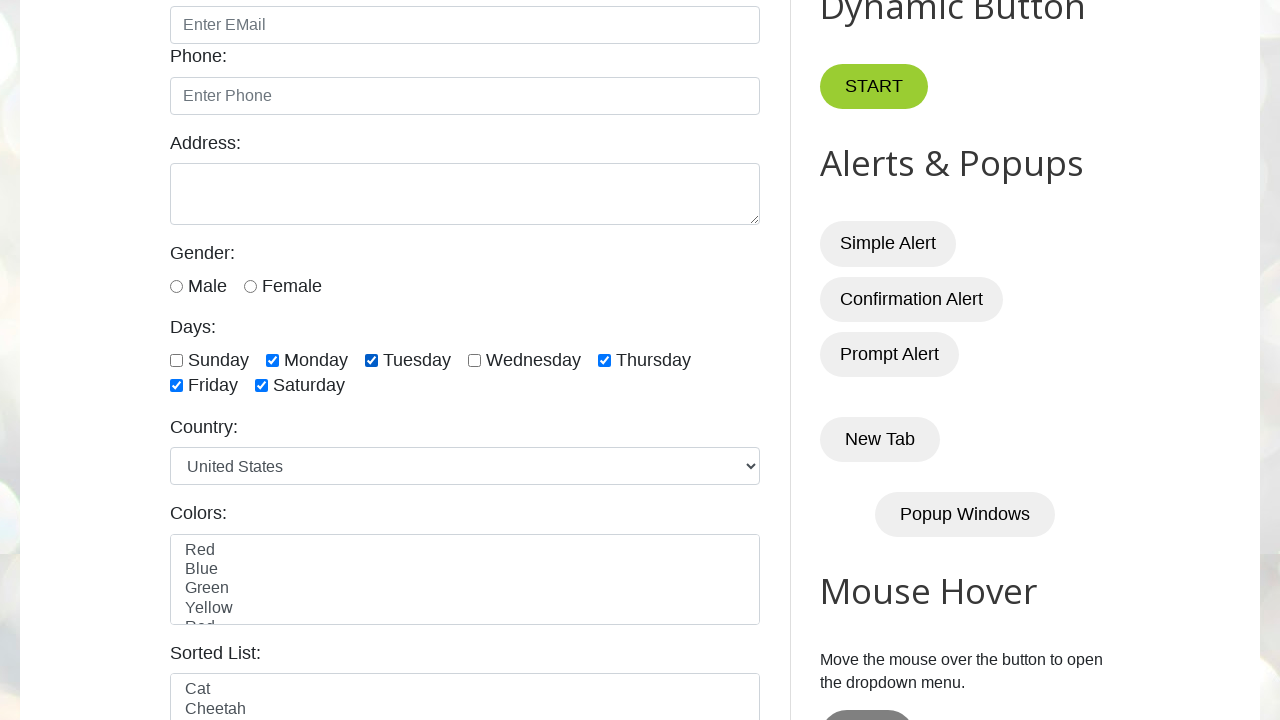

Waited for 3 seconds
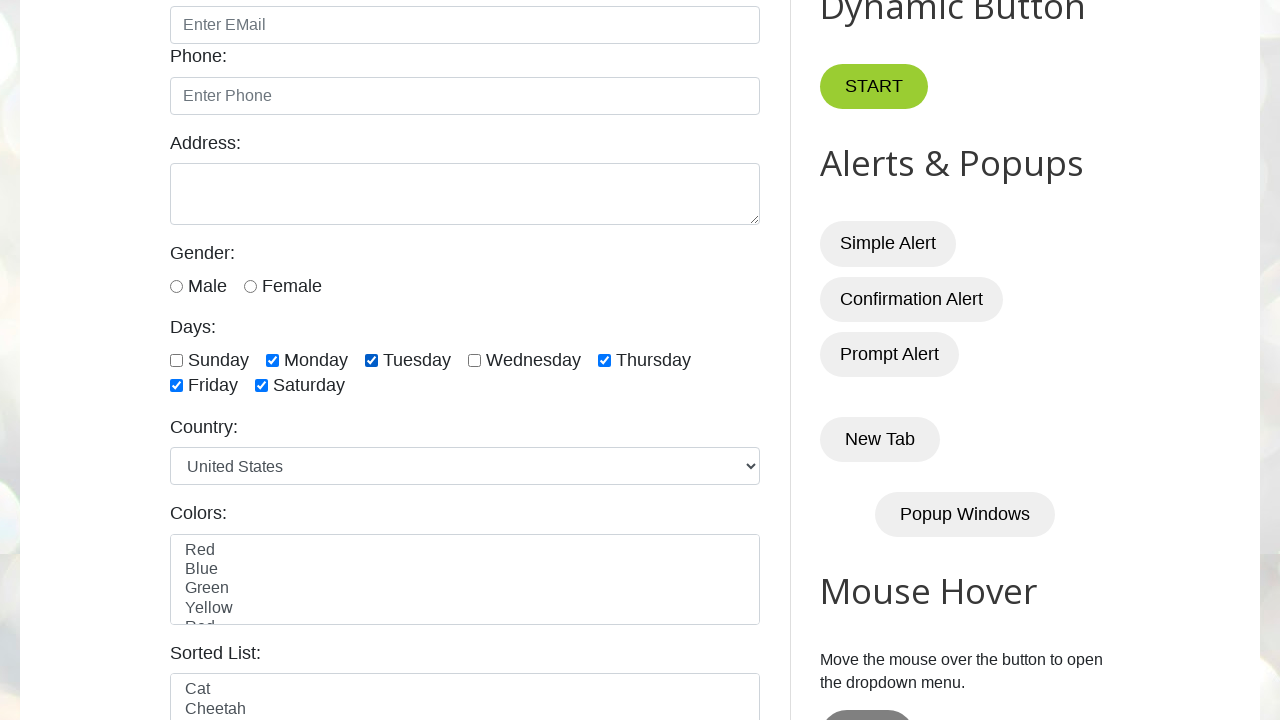

Unchecked checkbox at index 1 at (272, 360) on input.form-check-input[type='checkbox'] >> nth=1
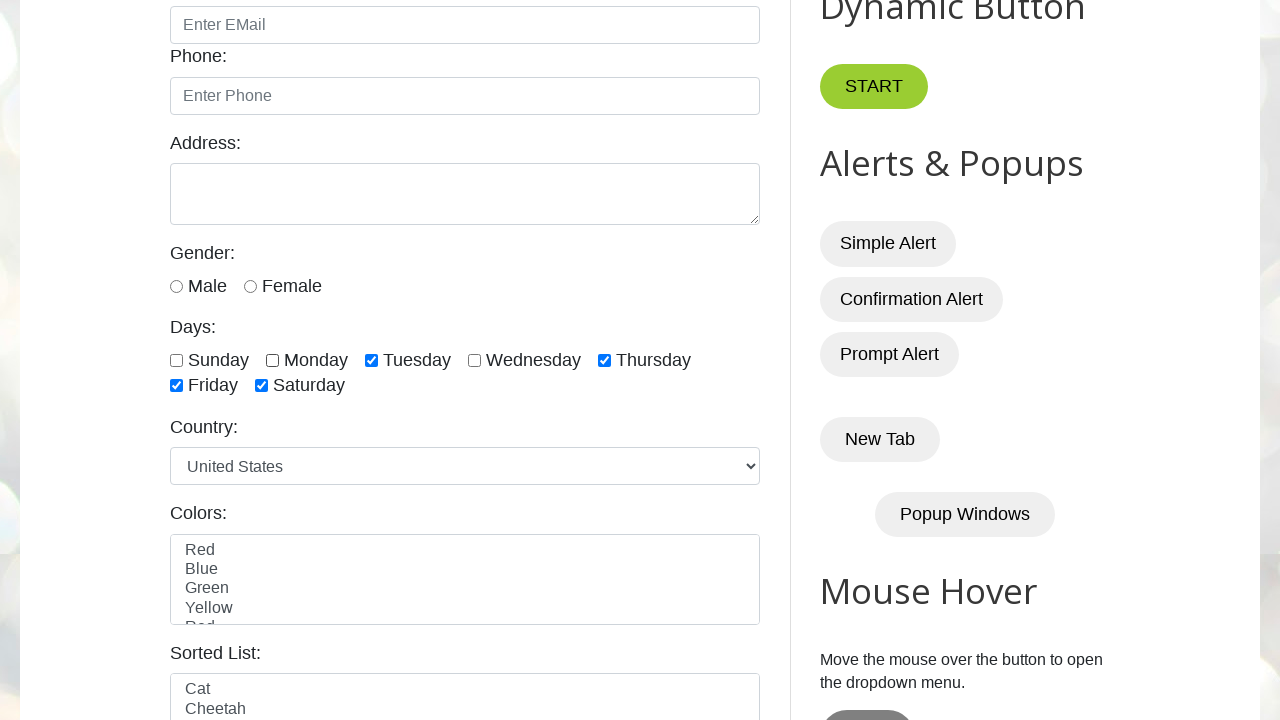

Unchecked checkbox at index 2 at (372, 360) on input.form-check-input[type='checkbox'] >> nth=2
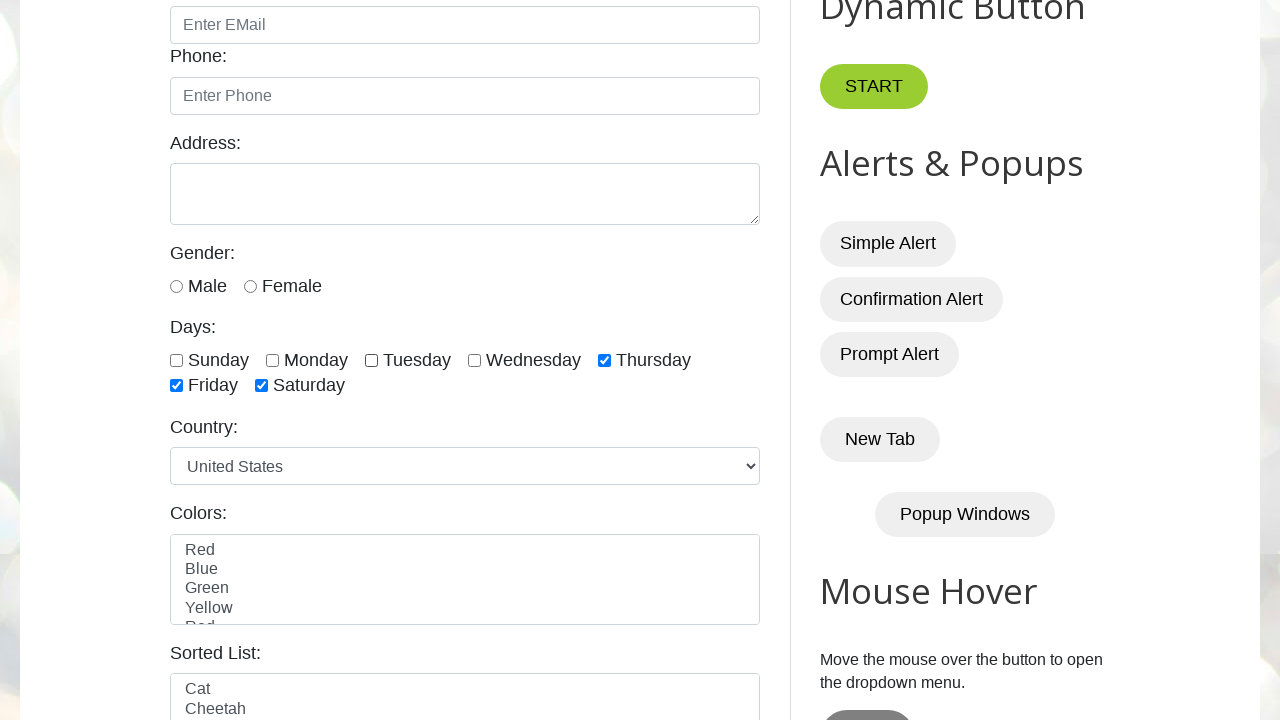

Unchecked checkbox at index 4 at (604, 360) on input.form-check-input[type='checkbox'] >> nth=4
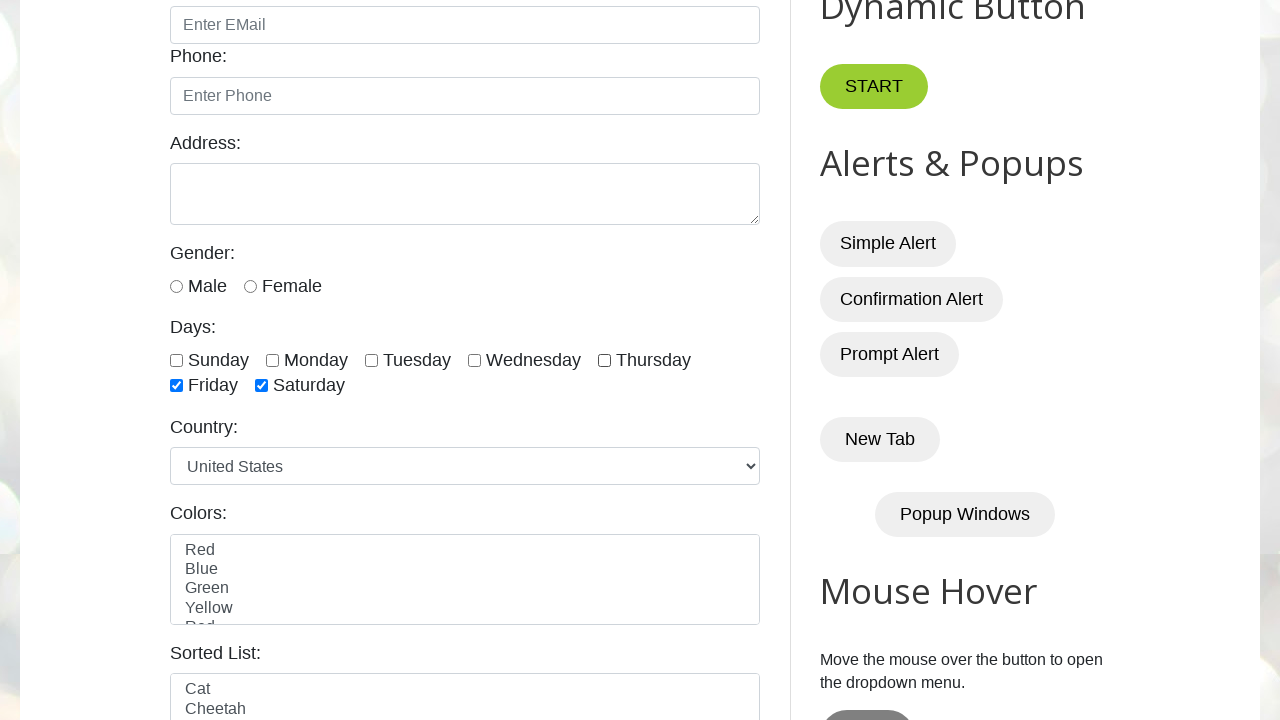

Unchecked checkbox at index 5 at (176, 386) on input.form-check-input[type='checkbox'] >> nth=5
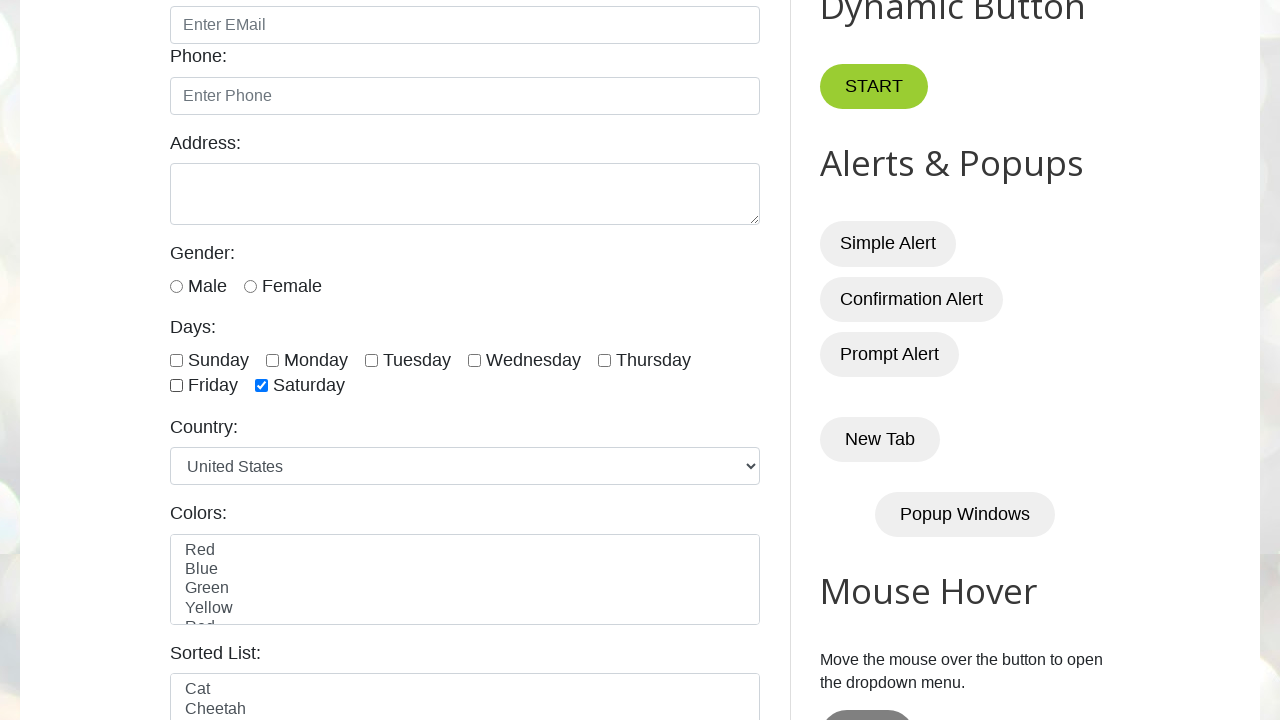

Unchecked checkbox at index 6 at (262, 386) on input.form-check-input[type='checkbox'] >> nth=6
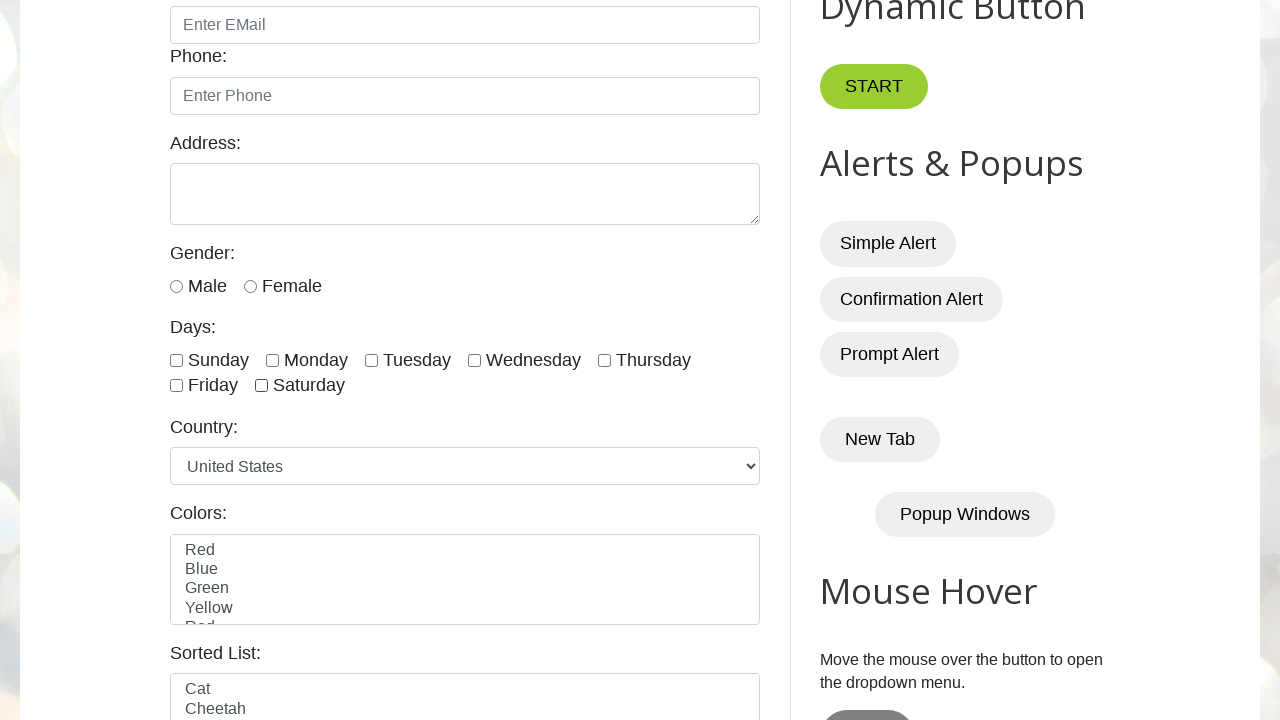

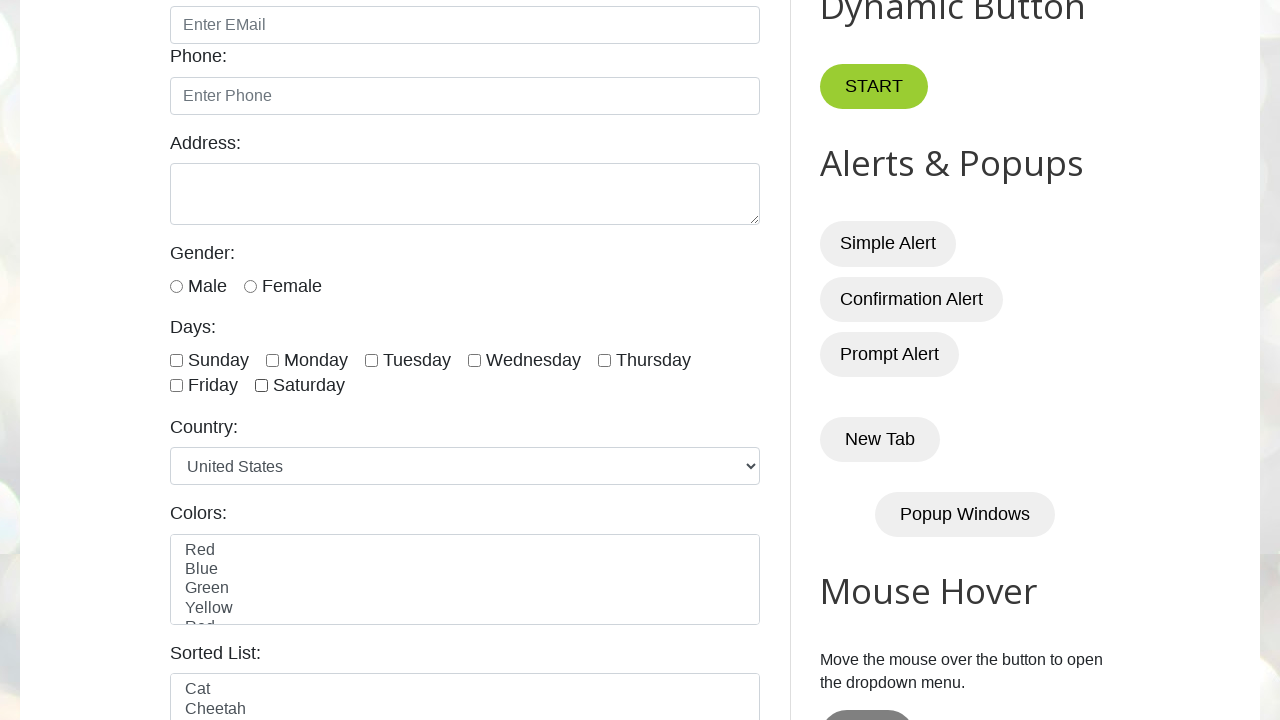